Tests TodoMVC application by adding two todo items, marking one as complete, and then deleting it.

Starting URL: https://demo.playwright.dev/todomvc/#/

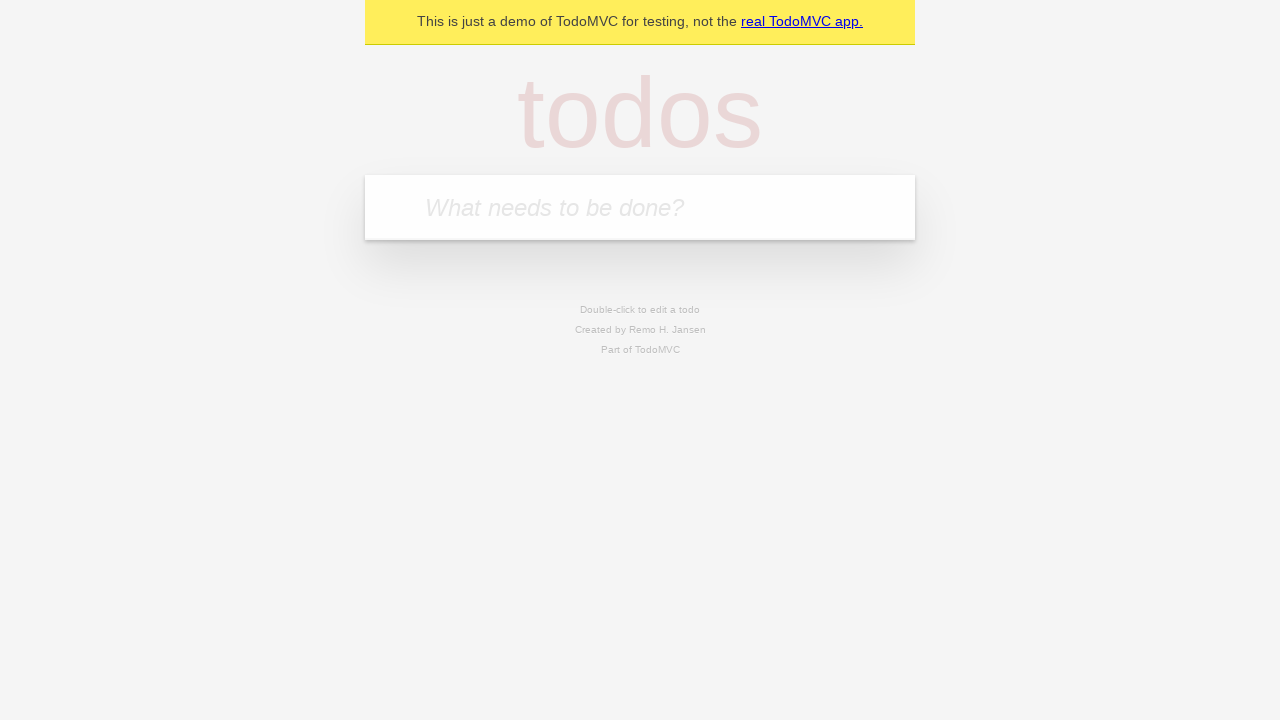

Clicked on the todo input field at (640, 207) on internal:attr=[placeholder="What needs to be done?"i]
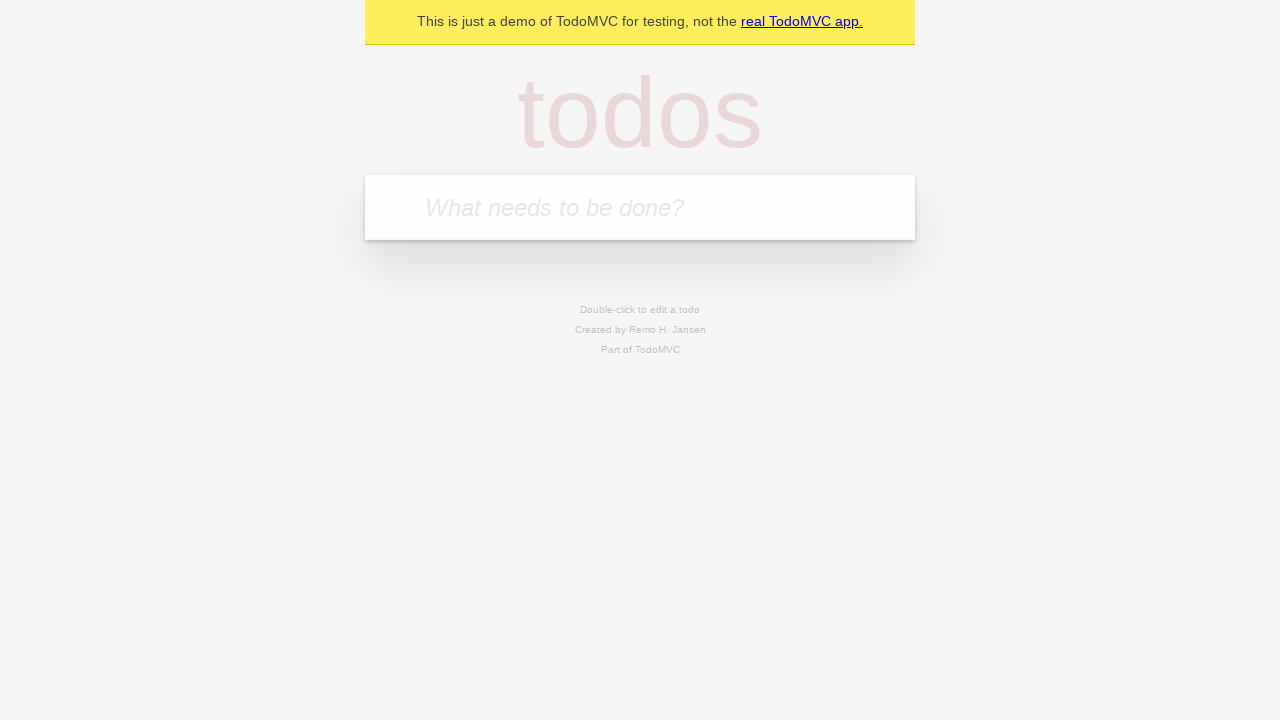

Filled first todo item with 'Something stupid' on internal:attr=[placeholder="What needs to be done?"i]
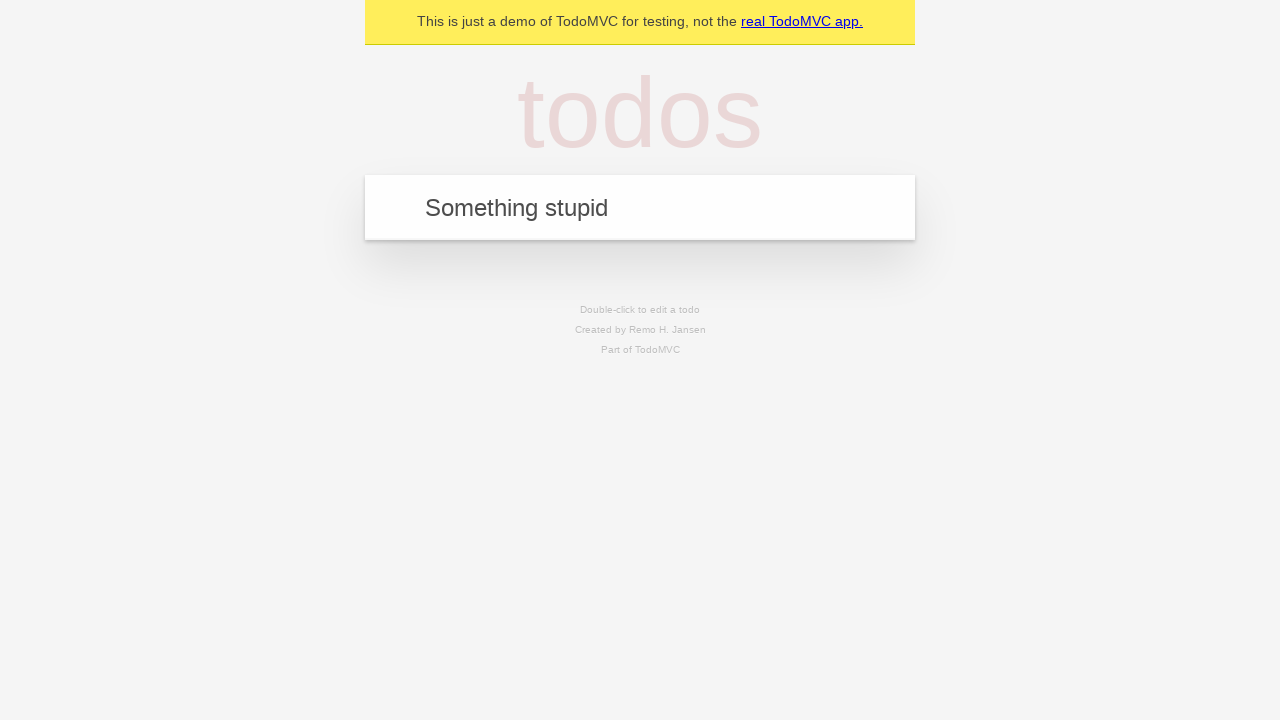

Pressed Enter to add first todo item on internal:attr=[placeholder="What needs to be done?"i]
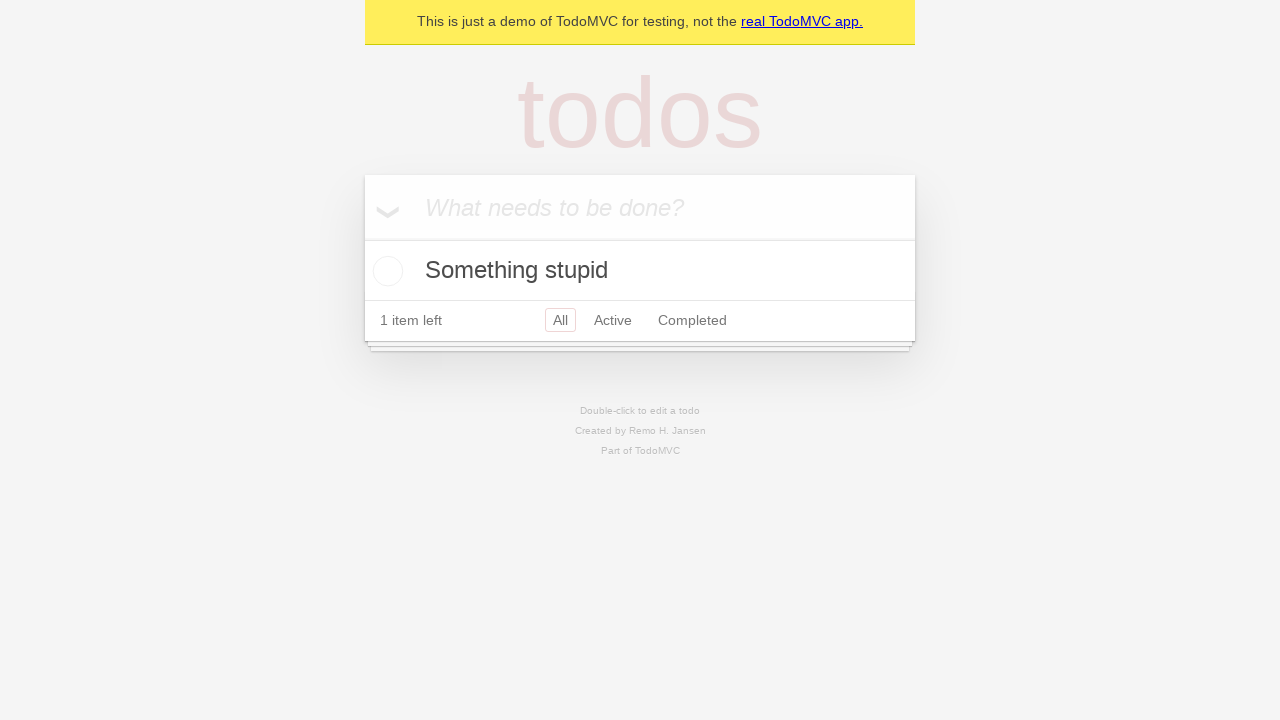

Filled second todo item with 'Hell no' on internal:attr=[placeholder="What needs to be done?"i]
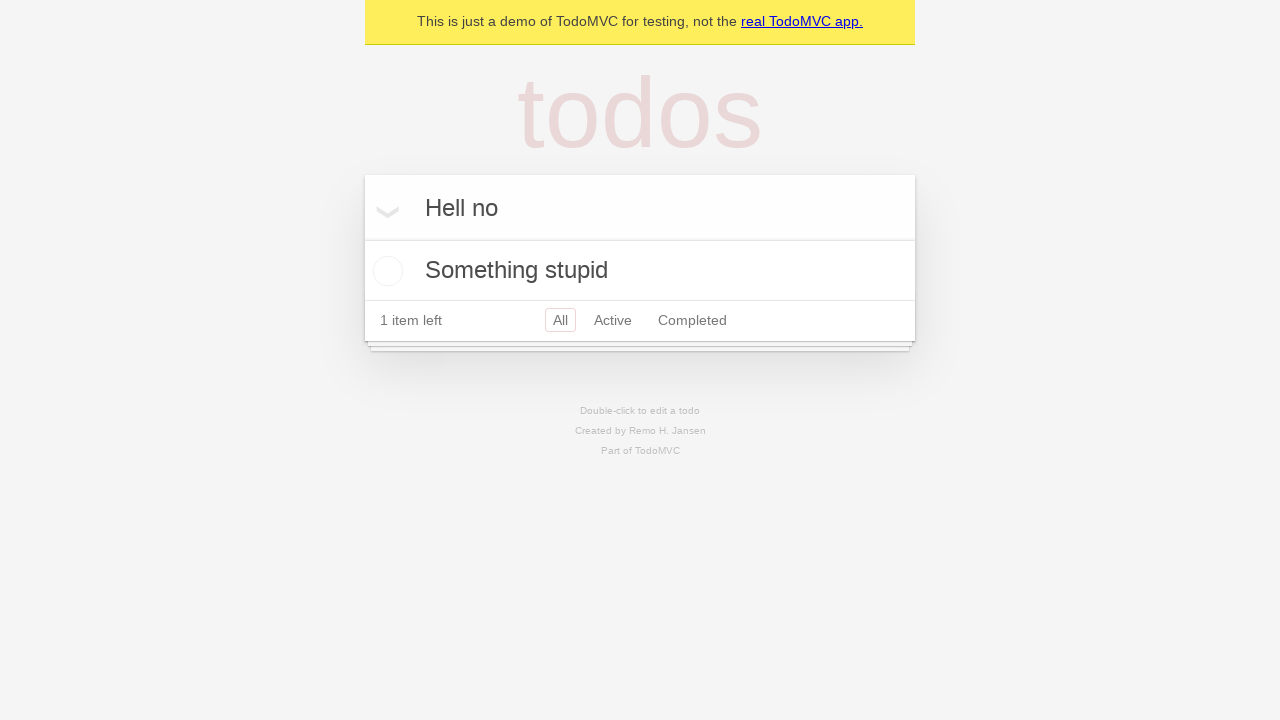

Pressed Enter to add second todo item on internal:attr=[placeholder="What needs to be done?"i]
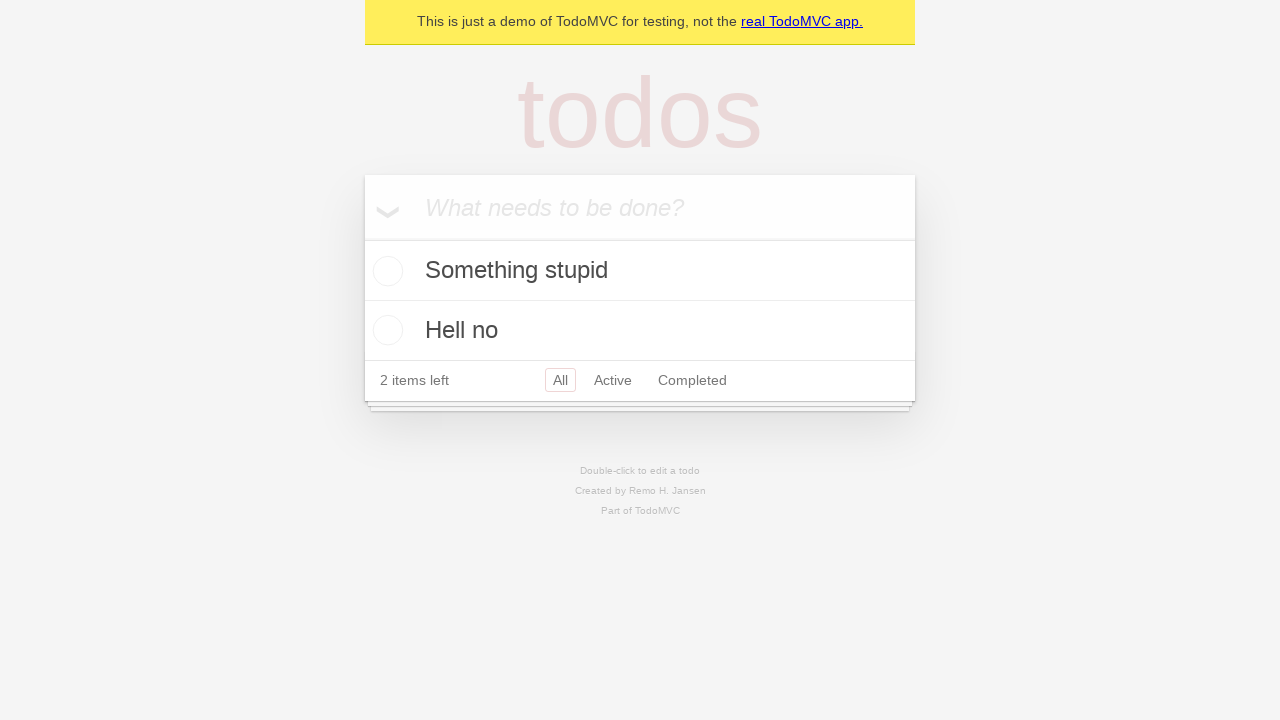

Marked 'Hell no' todo item as complete at (385, 330) on internal:role=listitem >> internal:has-text="Hell no"i >> internal:role=checkbox
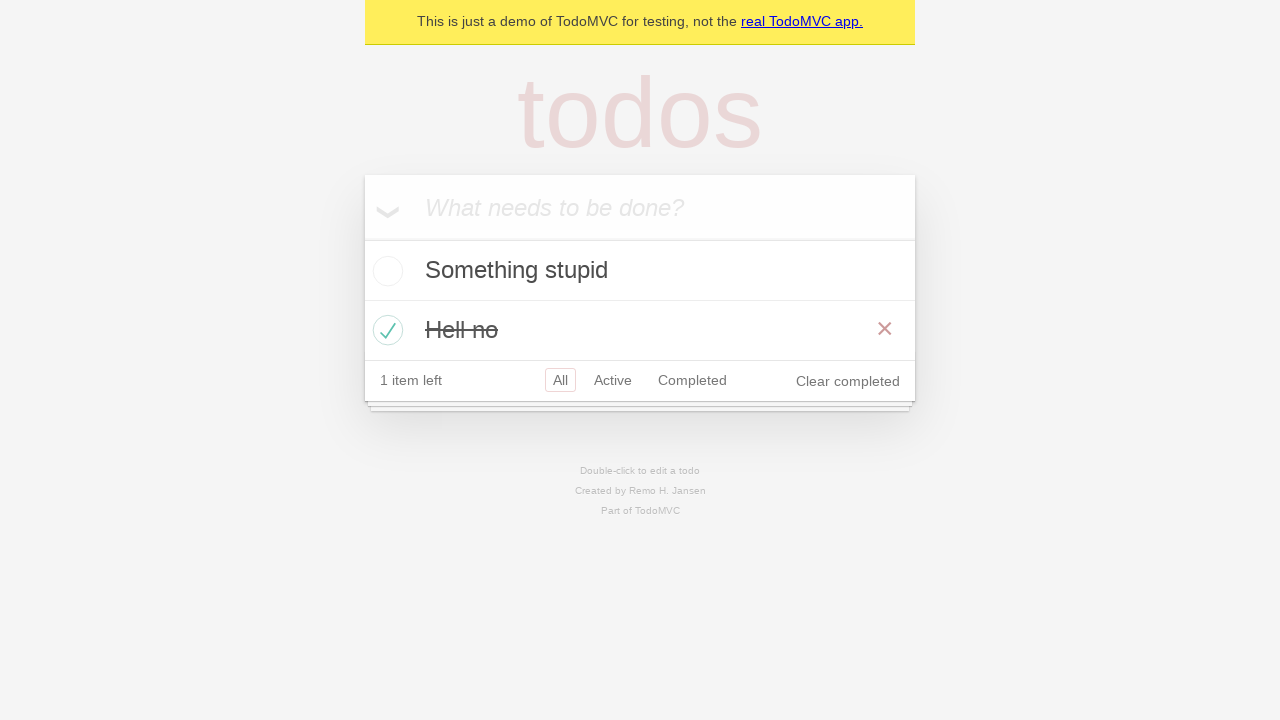

Hovered over 'Hell no' todo item to reveal delete button at (640, 330) on internal:role=listitem >> internal:has-text="Hell no"i
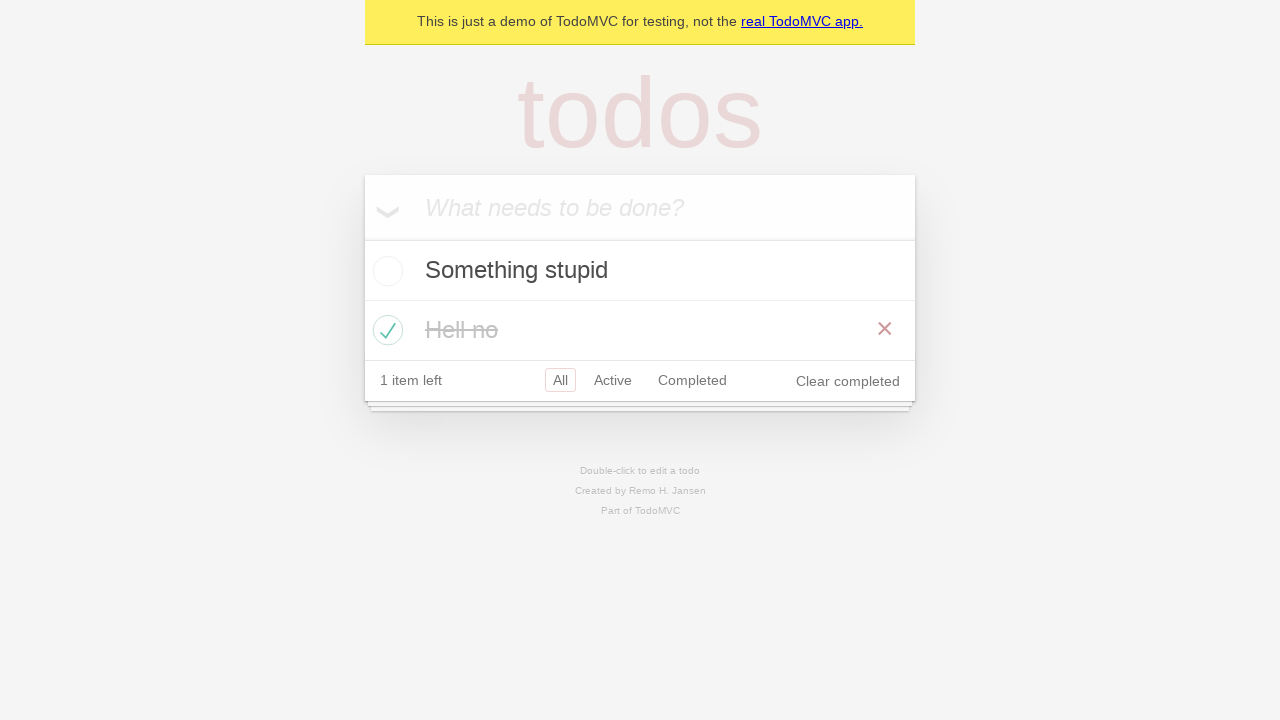

Clicked delete button to remove 'Hell no' todo item at (885, 329) on internal:role=button[name="Delete"i]
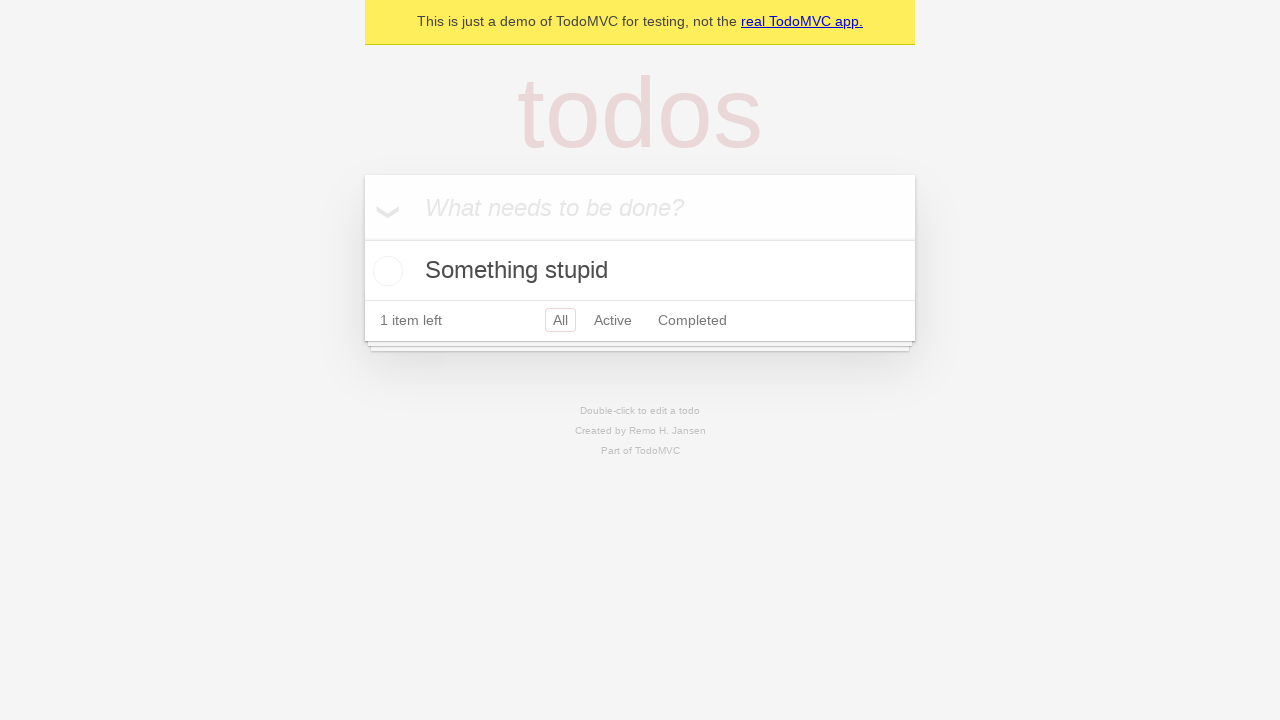

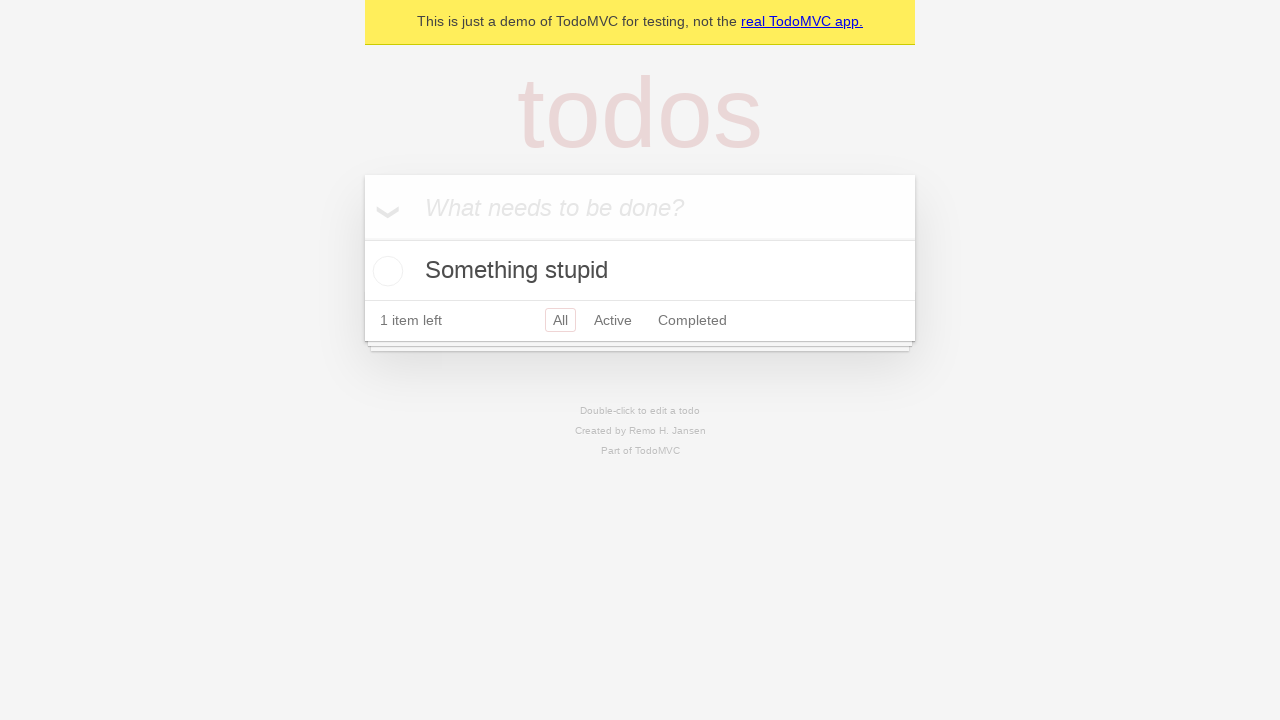